Tests key press detection by sending a CONTROL key press to an input field and verifying the result

Starting URL: http://the-internet.herokuapp.com/key_presses

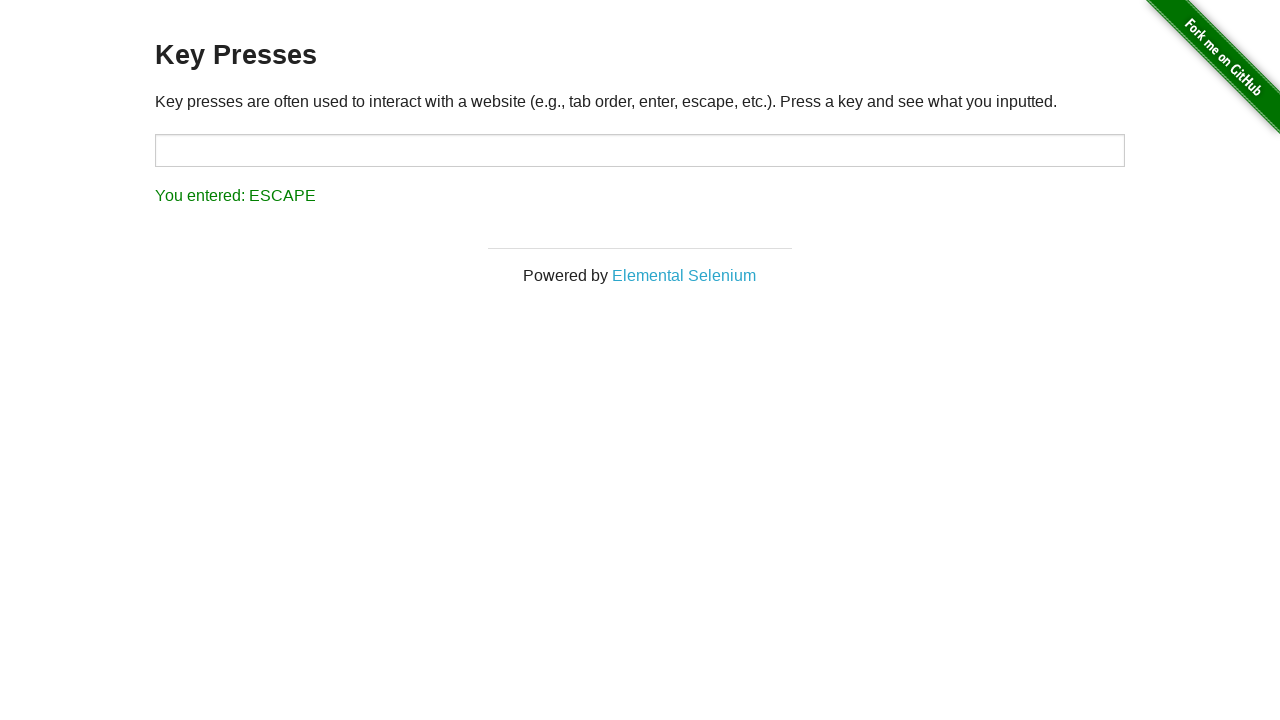

Clicked on the input field at (640, 150) on #target
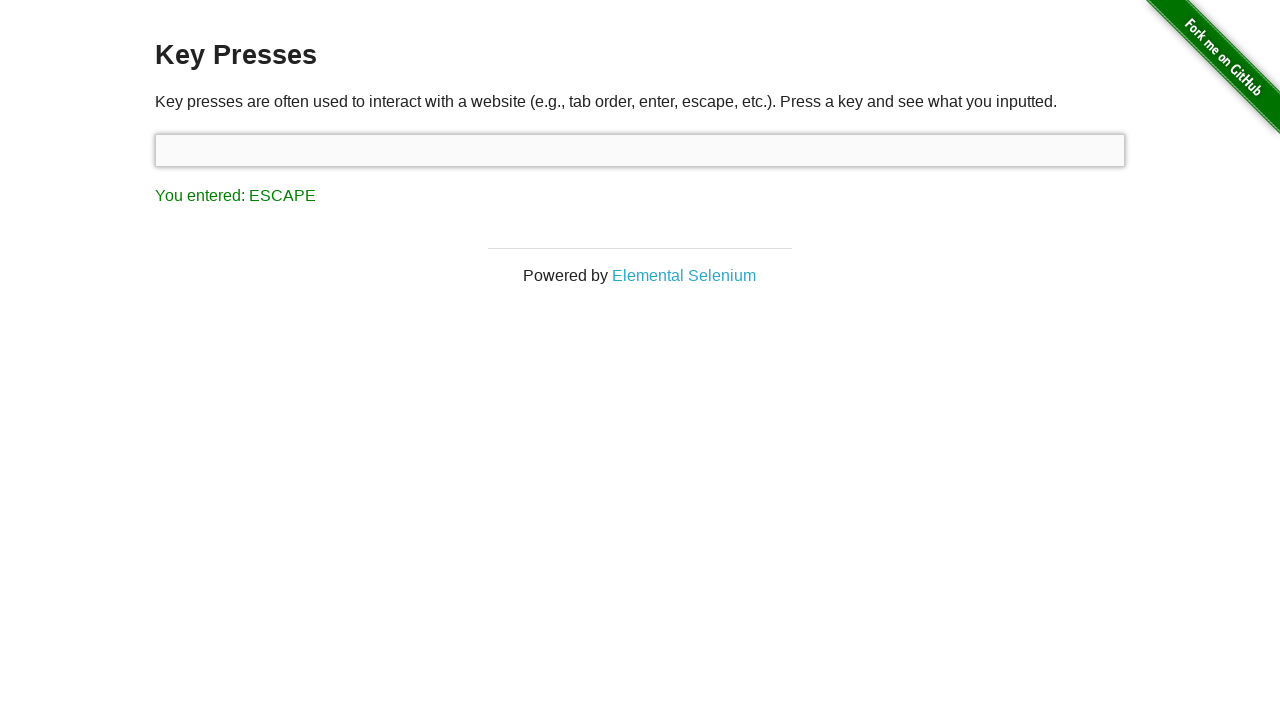

Pressed CONTROL key
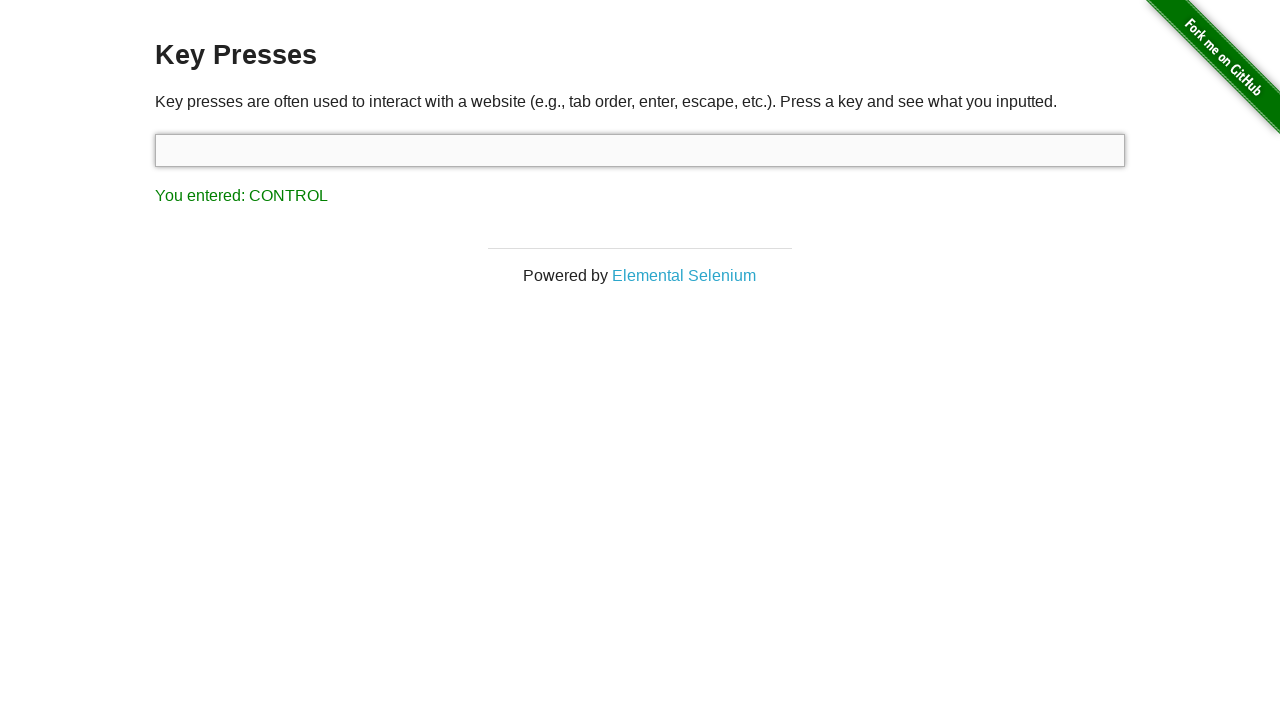

Verified that result displays 'You entered: CONTROL'
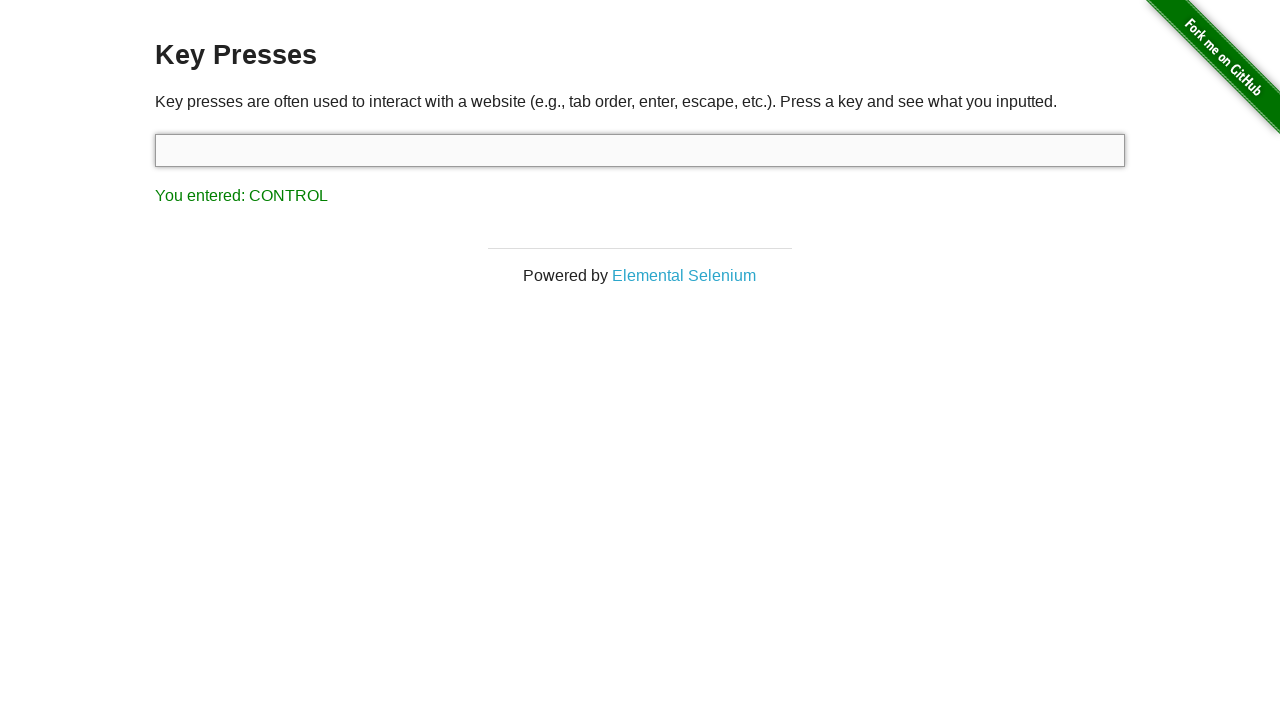

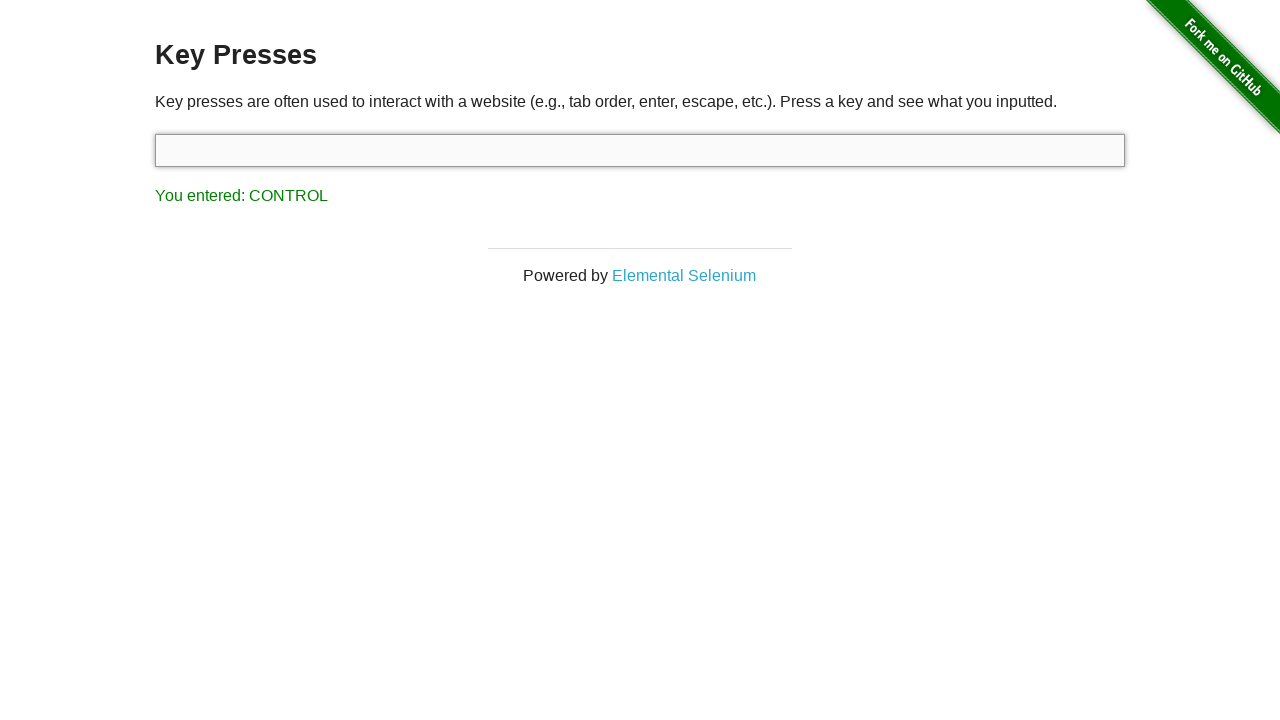